Tests checkbox functionality by locating two checkboxes and clicking on them if they are not already selected

Starting URL: https://the-internet.herokuapp.com/checkboxes

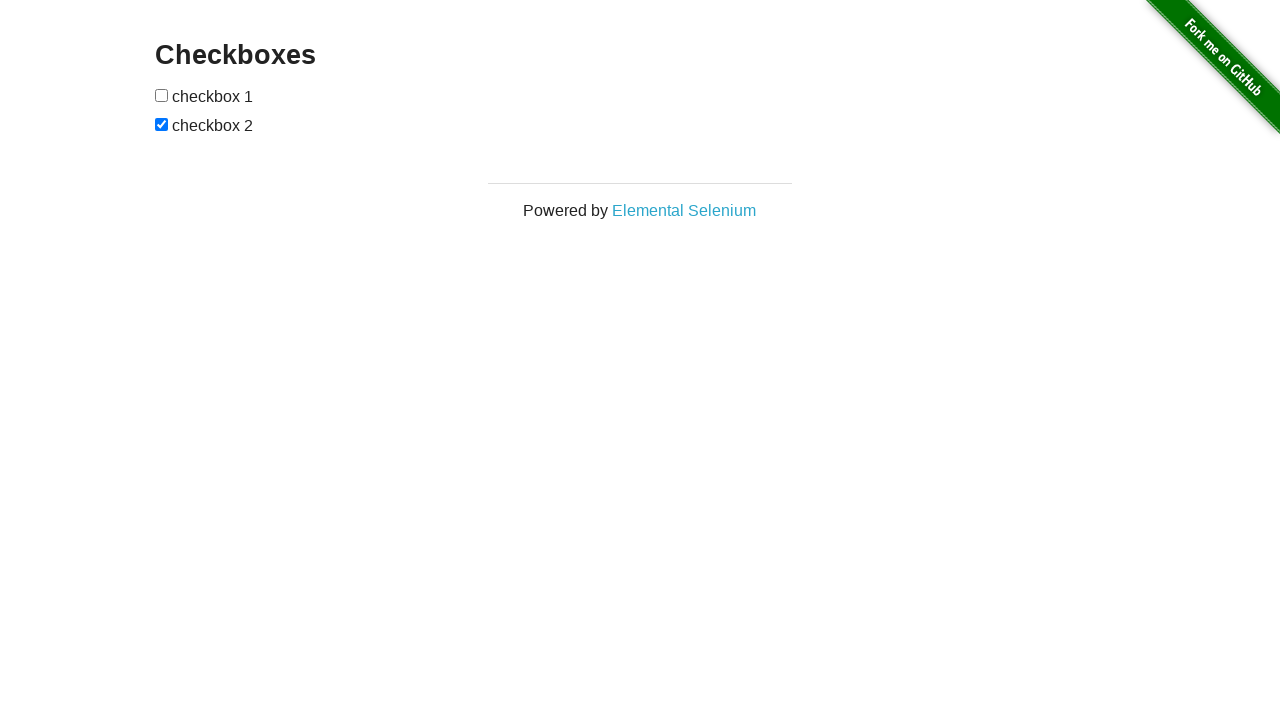

Located first checkbox element
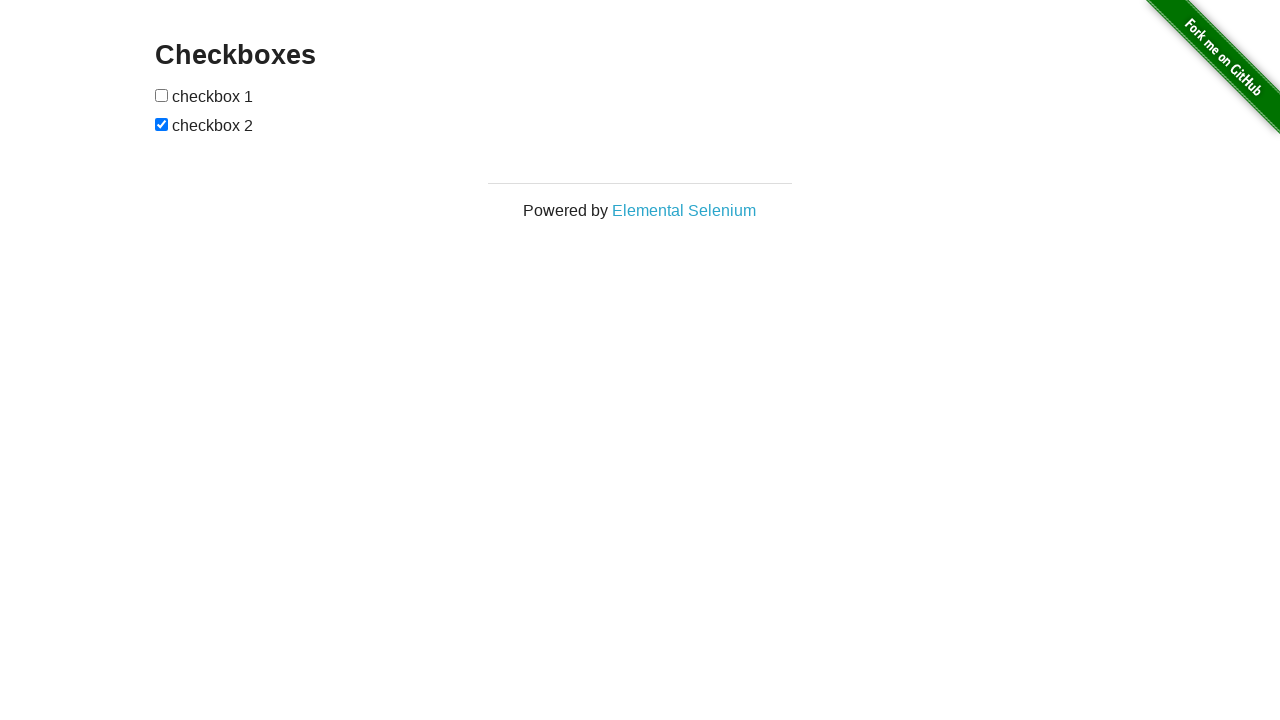

Located second checkbox element
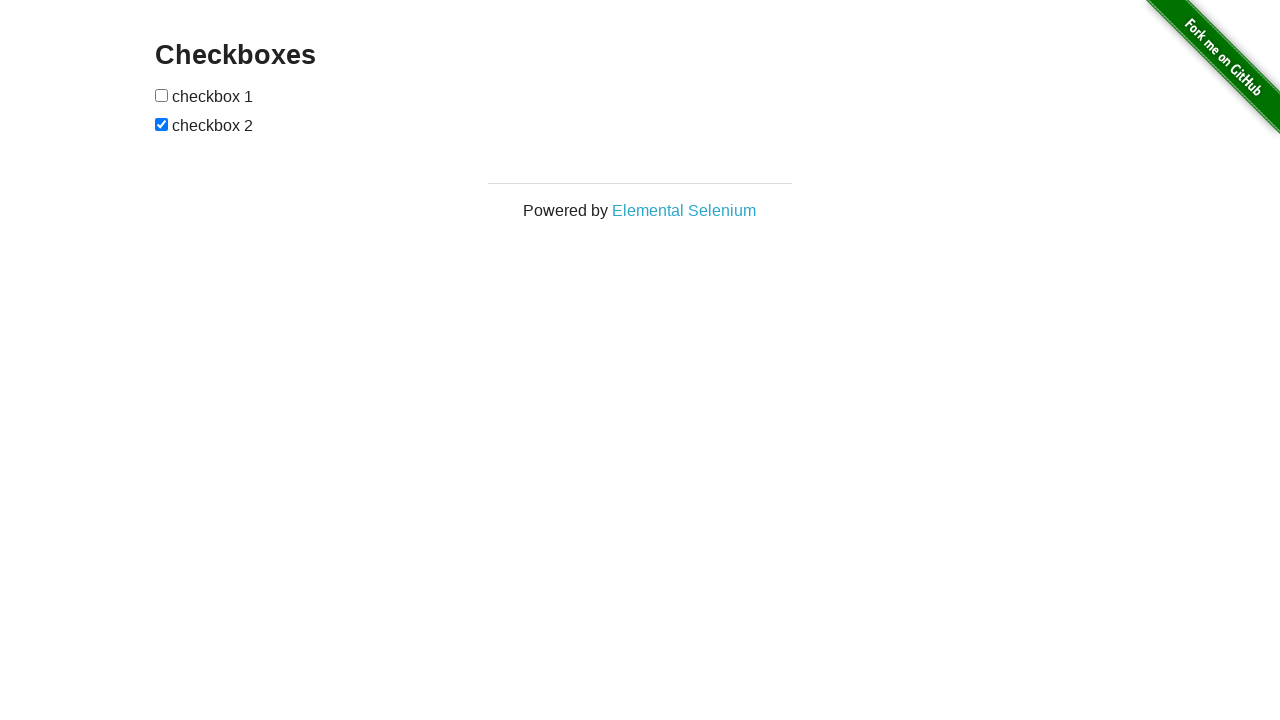

Checked first checkbox state
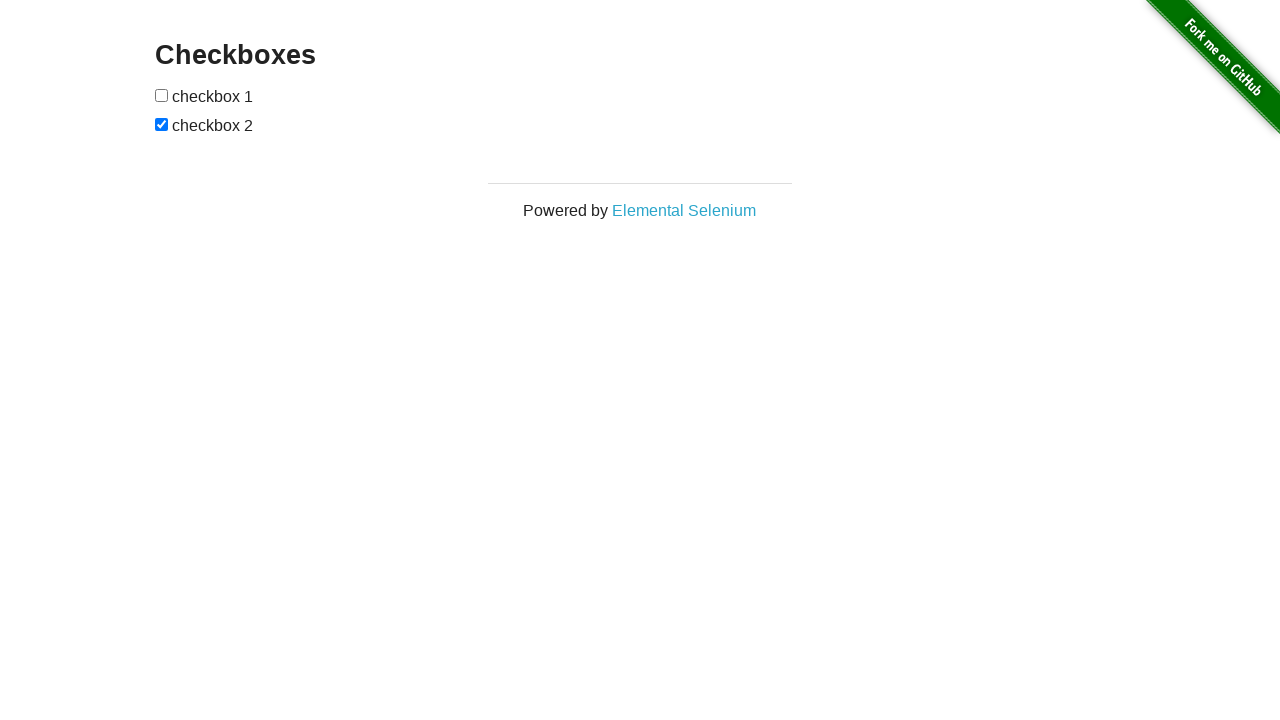

Clicked first checkbox to select it at (162, 95) on (//input[@type='checkbox'])[1]
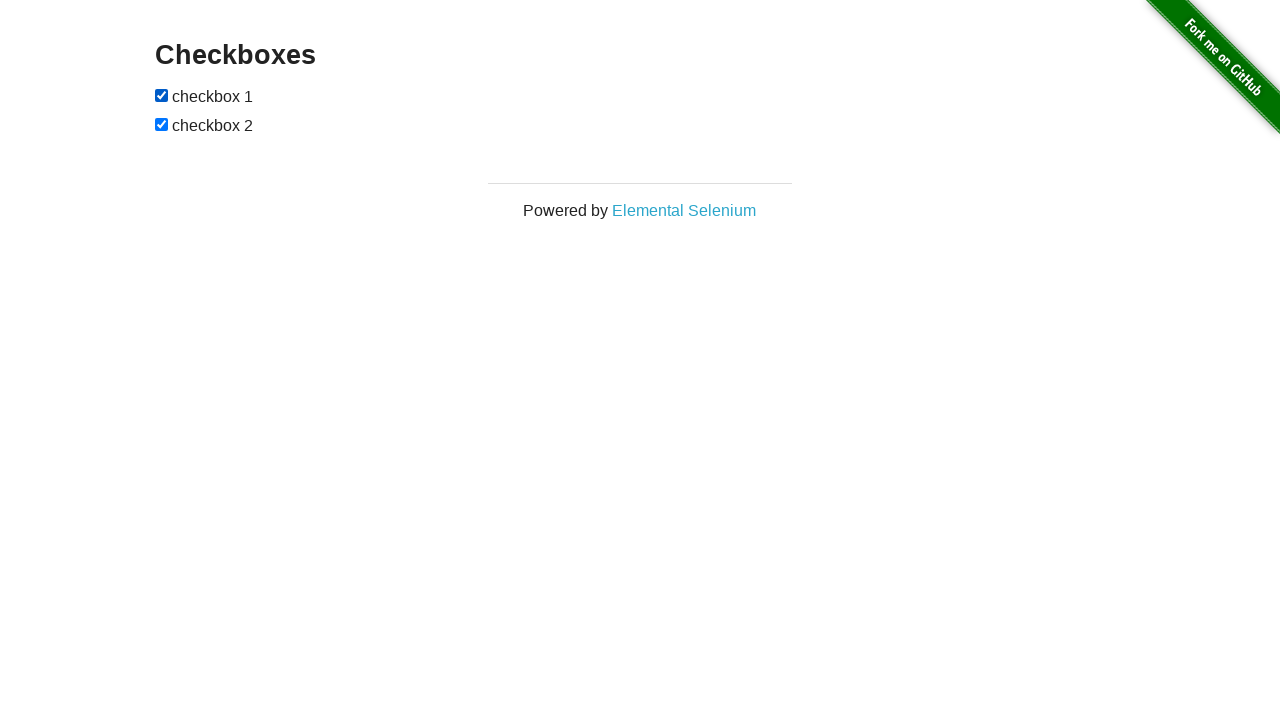

Second checkbox was already selected
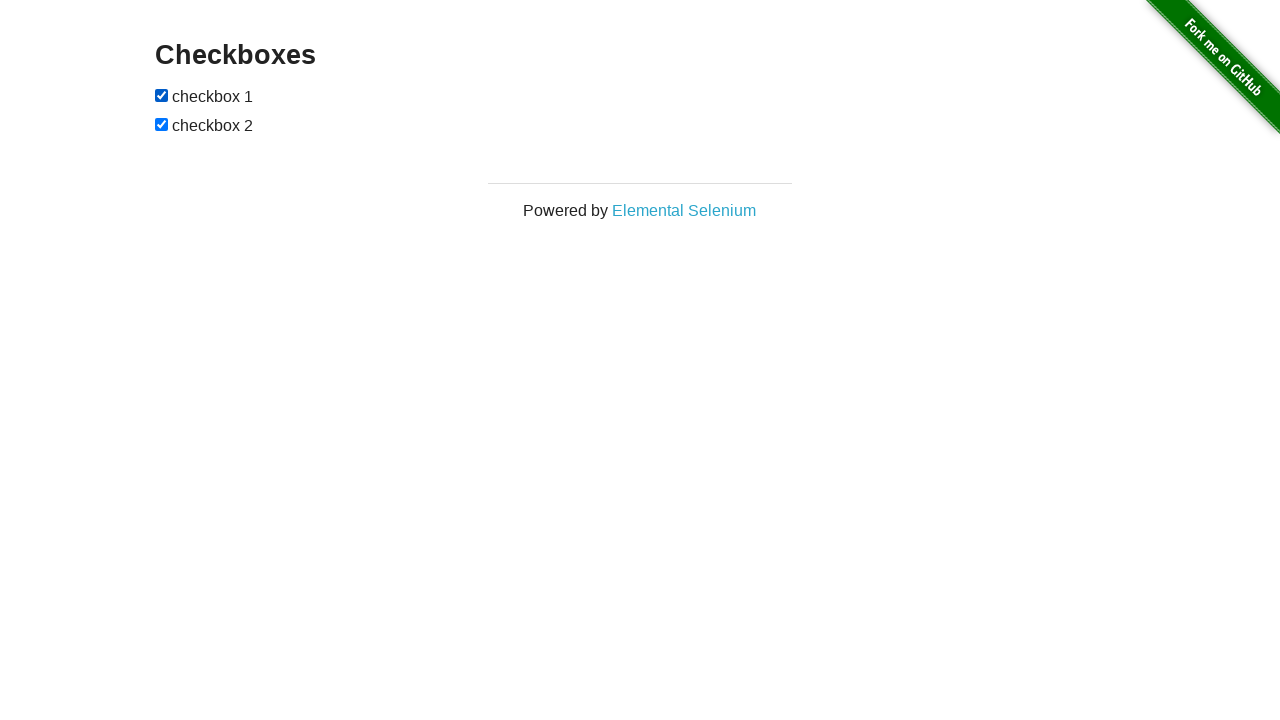

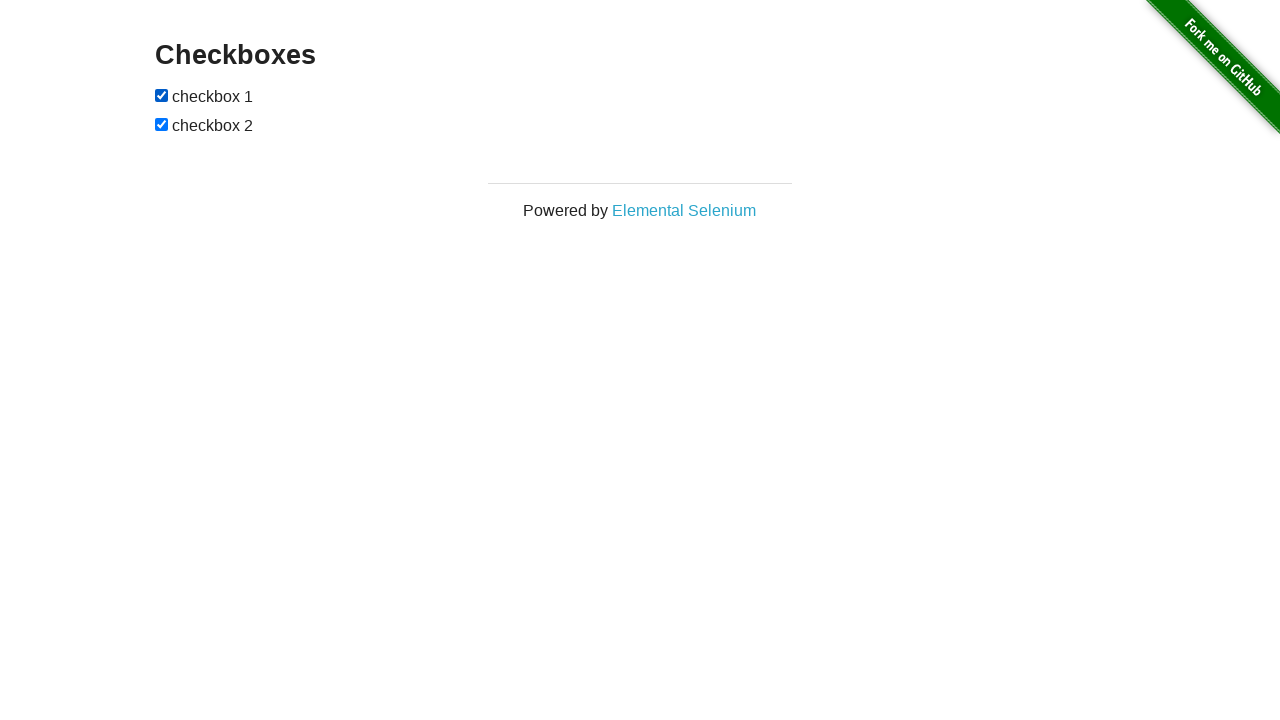